Demonstrates browser navigation methods by navigating to Selenium website, then performing back, forward, and refresh operations to test browser history navigation.

Starting URL: https://www.selenium.dev

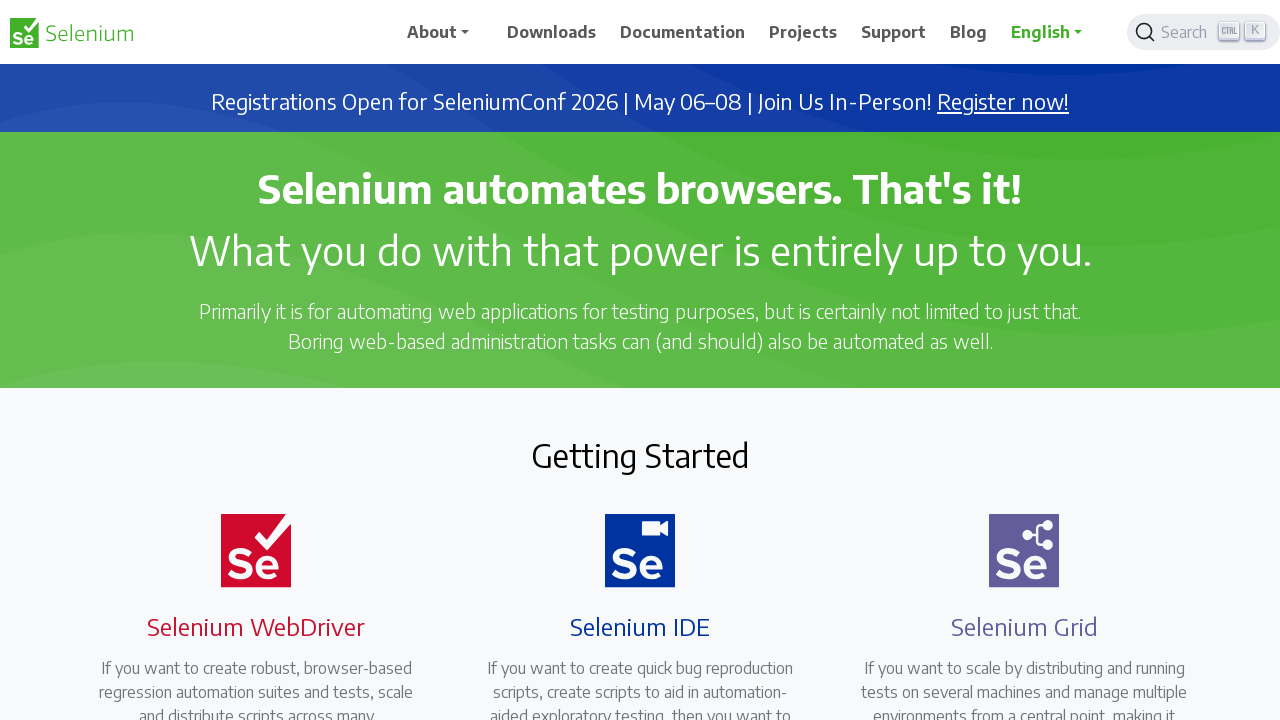

Selenium.dev homepage loaded and DOM content ready
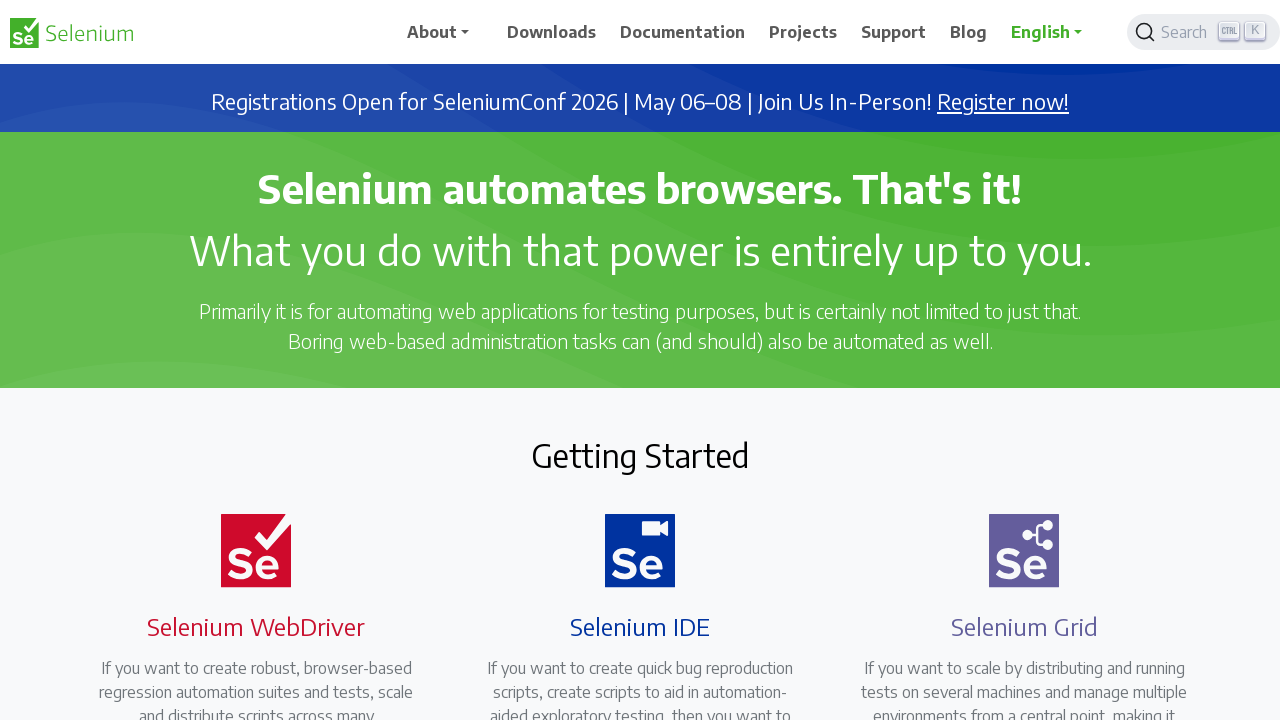

Navigated back in browser history
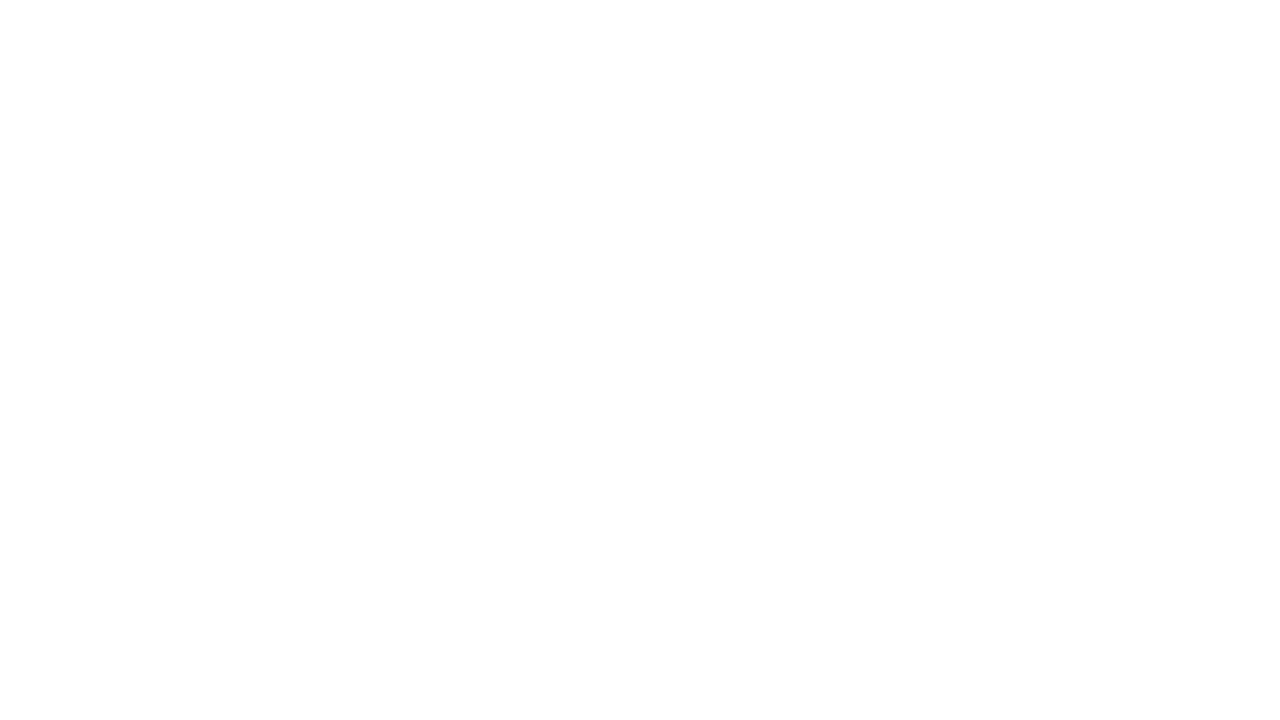

Waited 2 seconds after back navigation
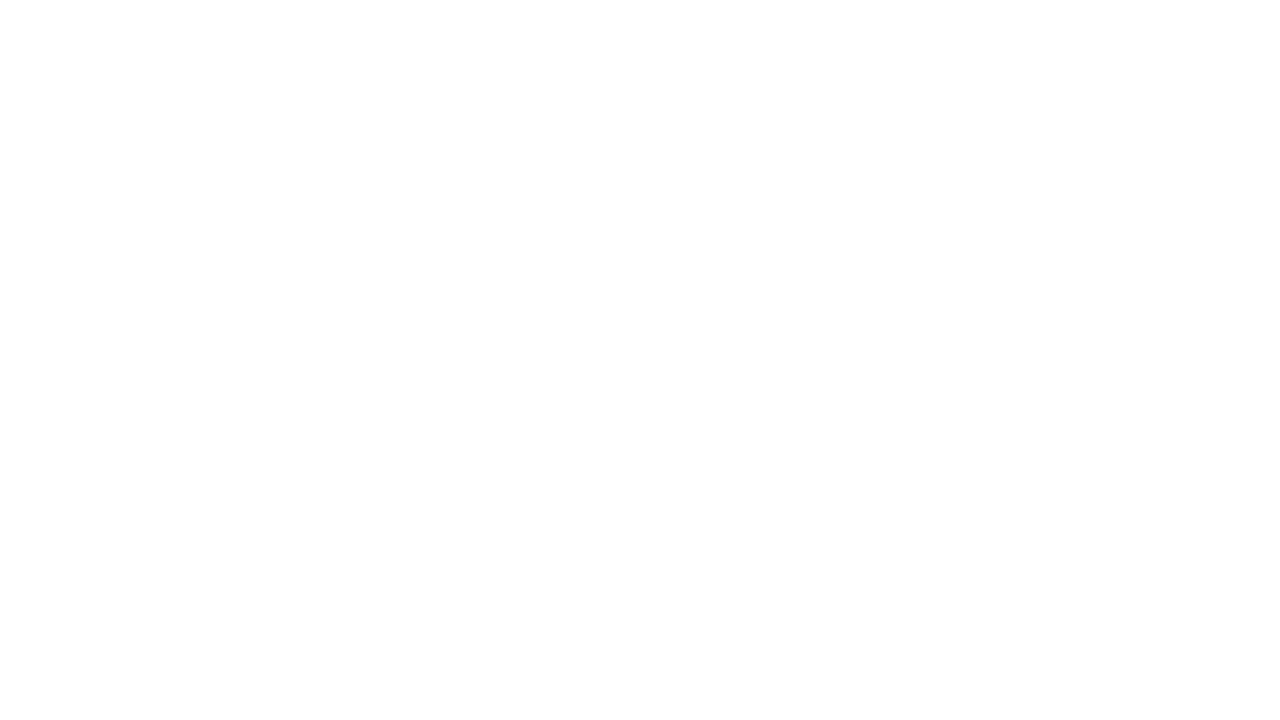

Navigated forward in browser history
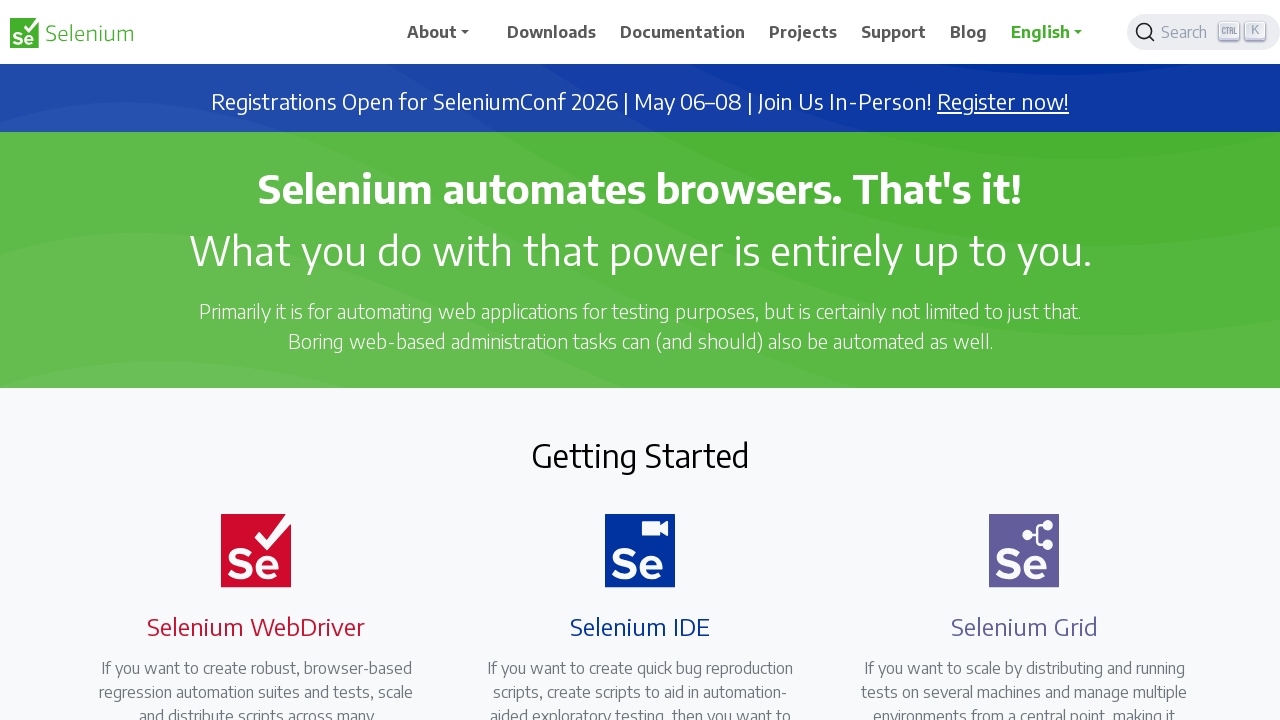

Waited 2 seconds after forward navigation
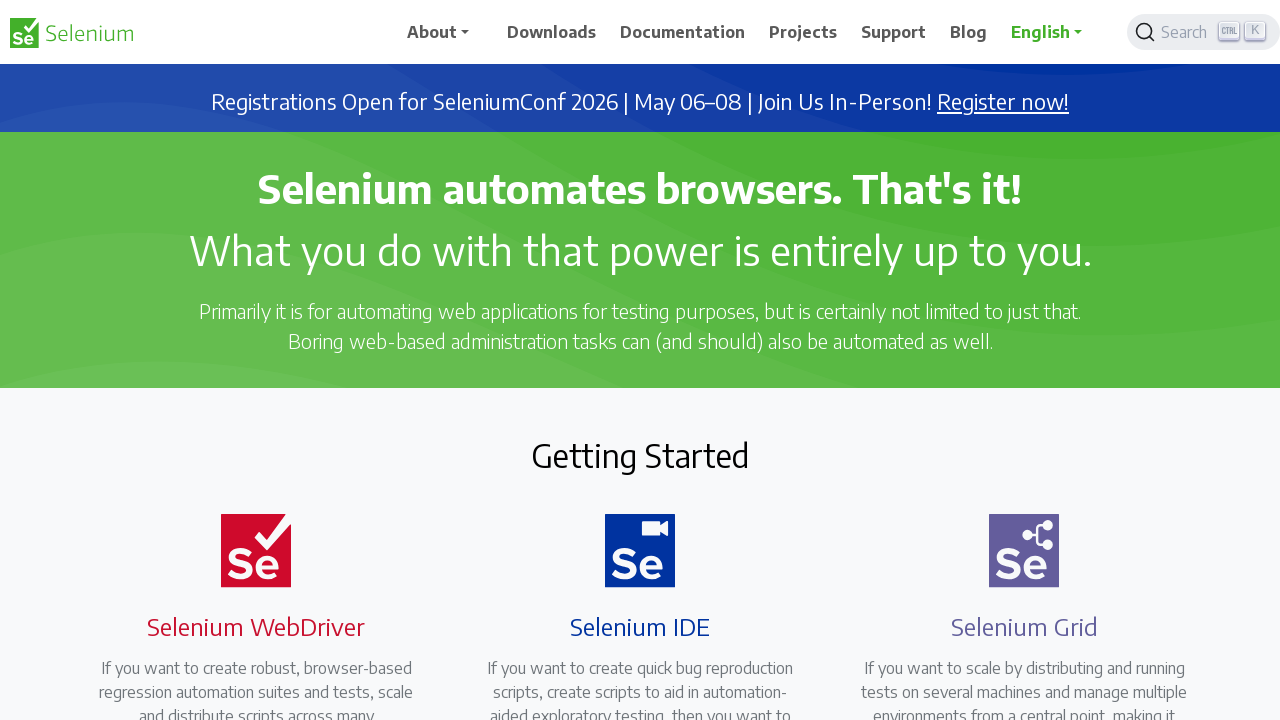

Refreshed the current page
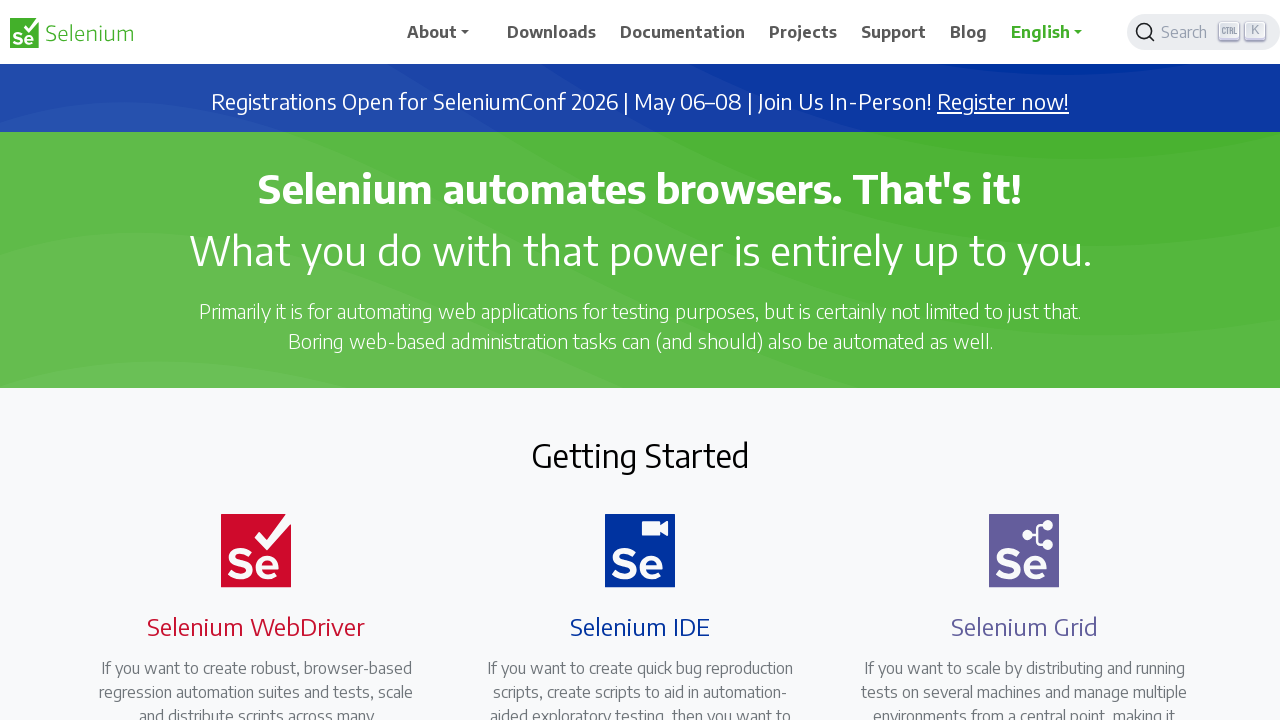

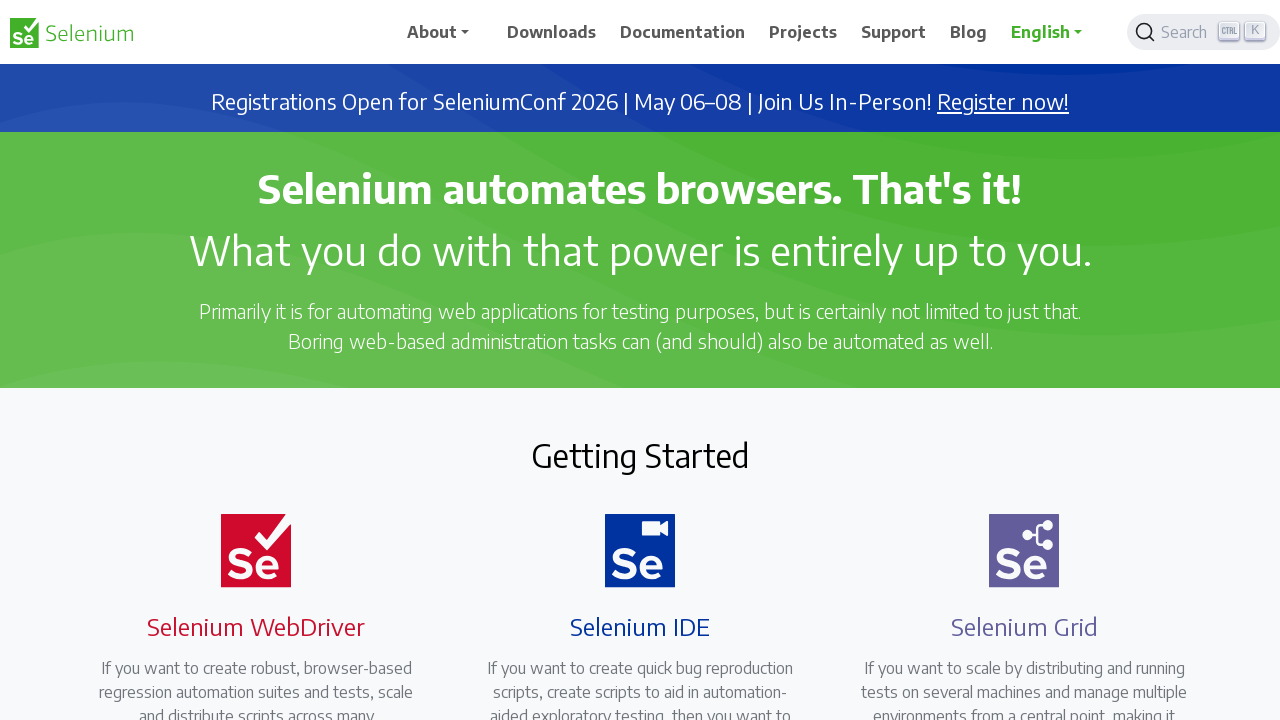